Tests checkbox handling by finding all checkboxes on a practice form and clicking the first two checkboxes

Starting URL: https://testautomationpractice.blogspot.com/

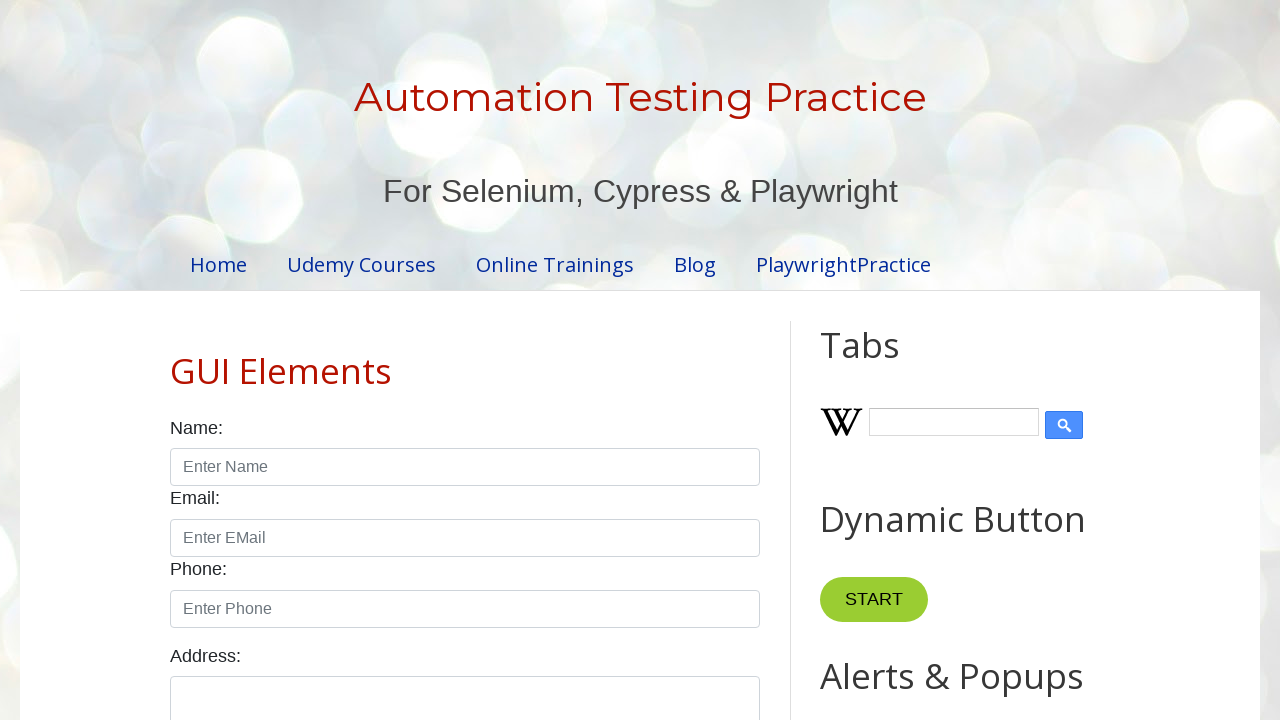

Waited for checkboxes to load on the practice form
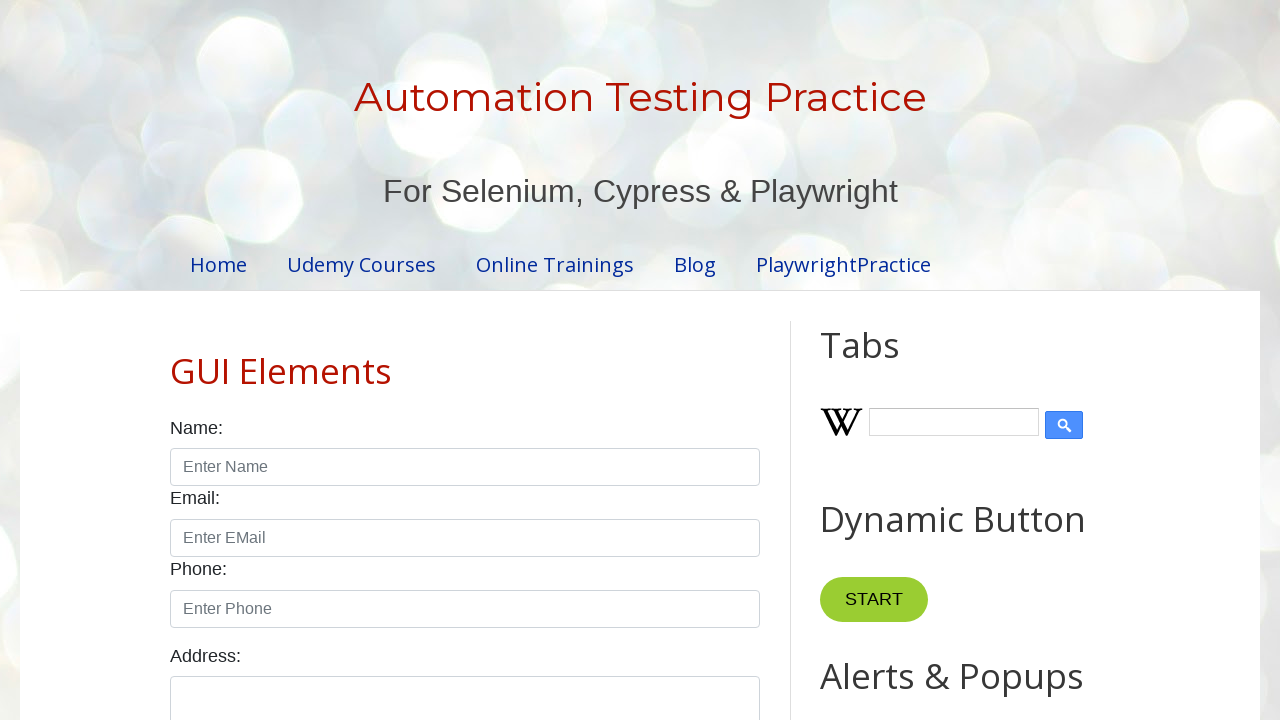

Located all checkboxes on the form
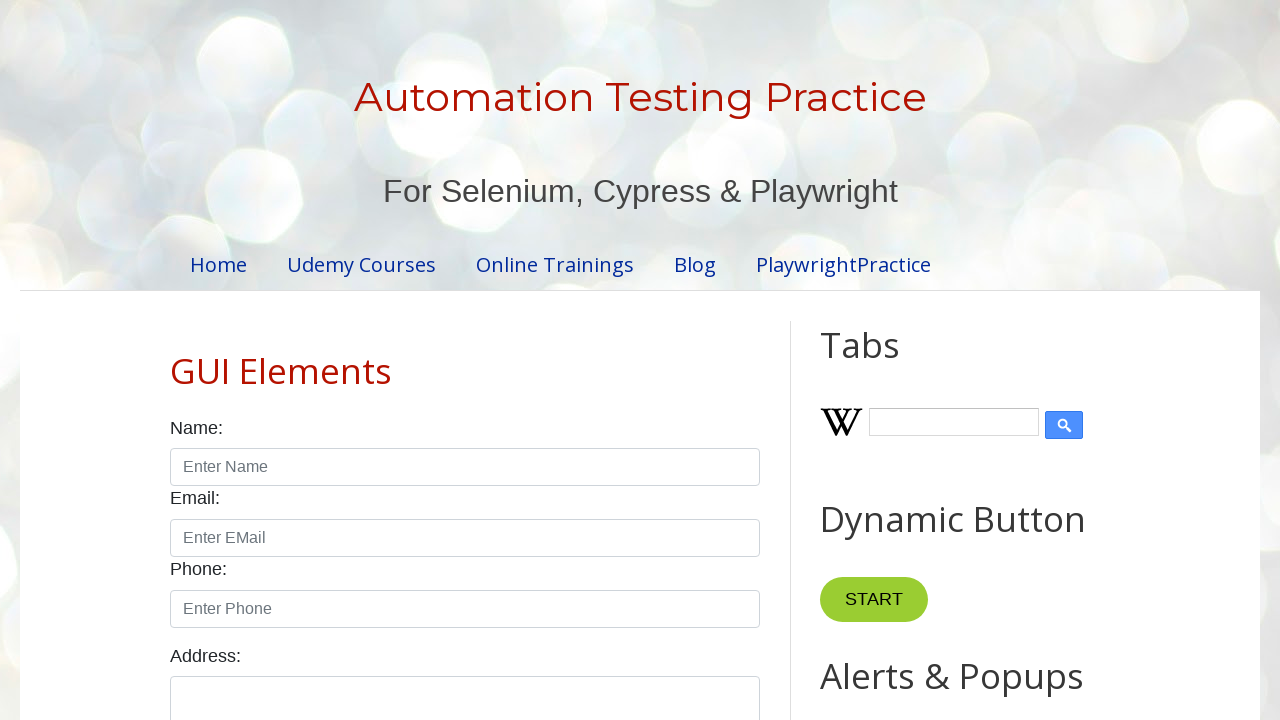

Clicked checkbox 1 of 2 at (176, 360) on xpath=//div[@class='form-check form-check-inline']/input[@class='form-check-inpu
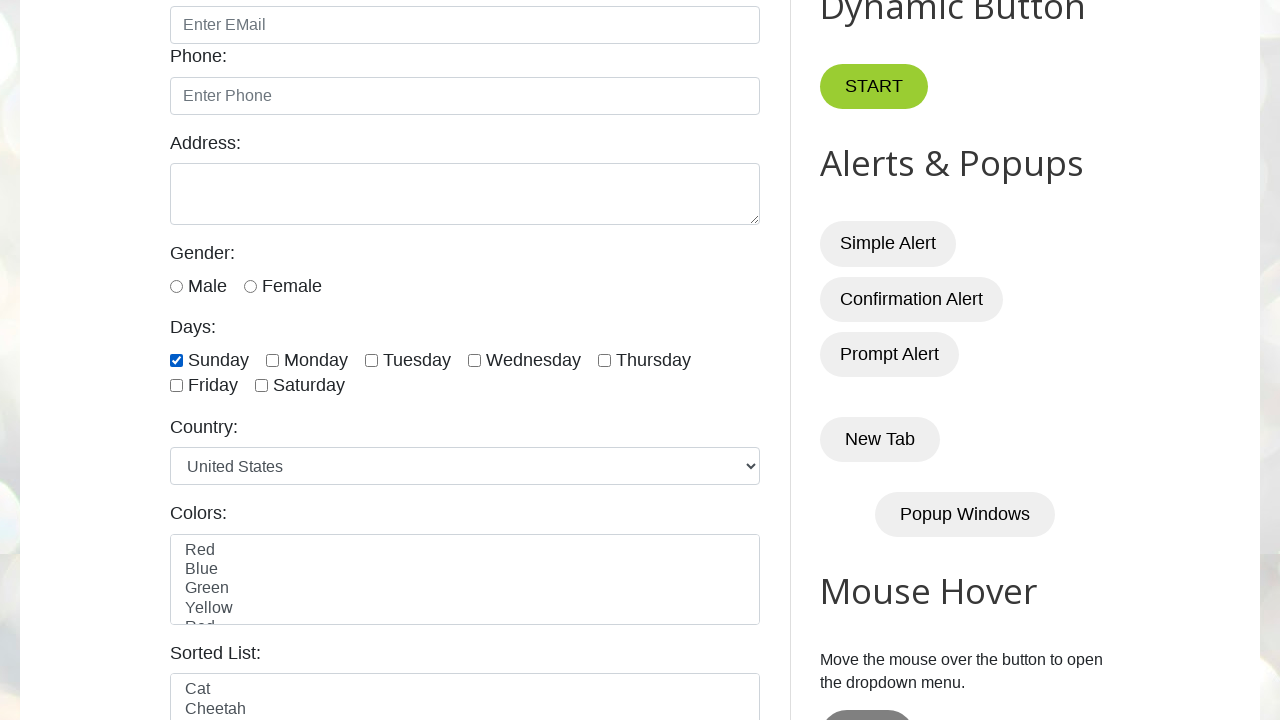

Clicked checkbox 2 of 2 at (272, 360) on xpath=//div[@class='form-check form-check-inline']/input[@class='form-check-inpu
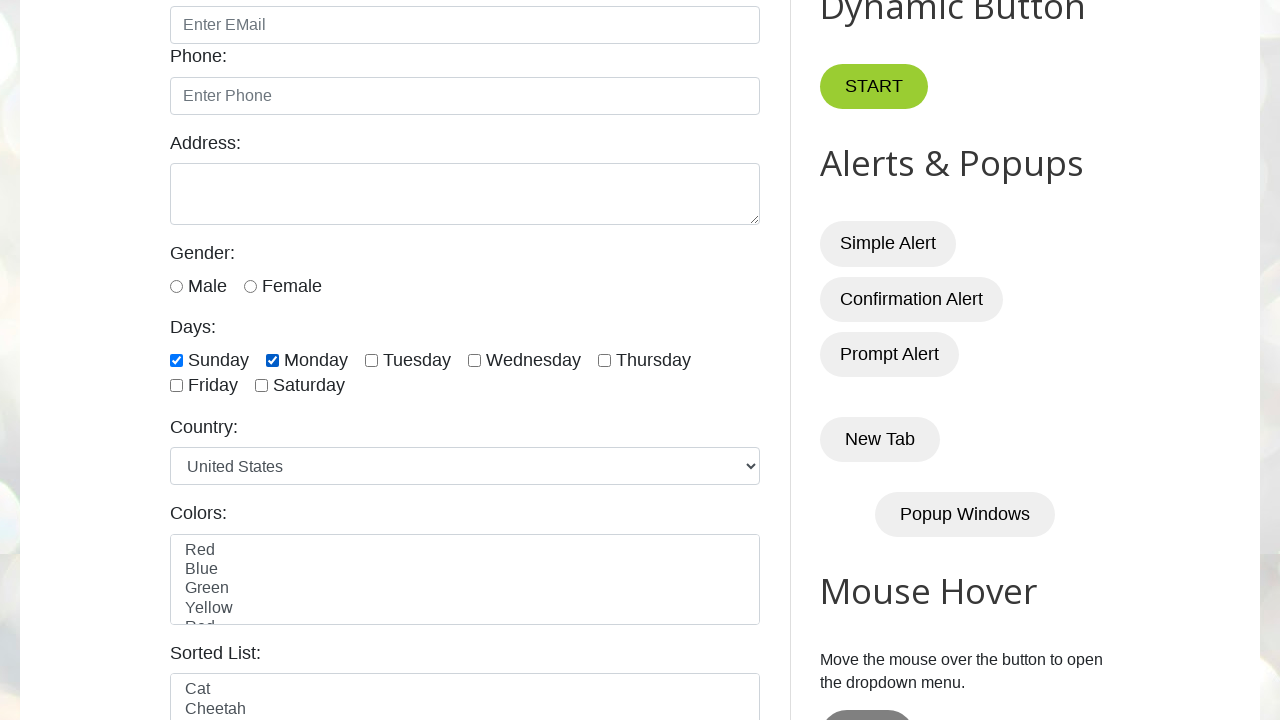

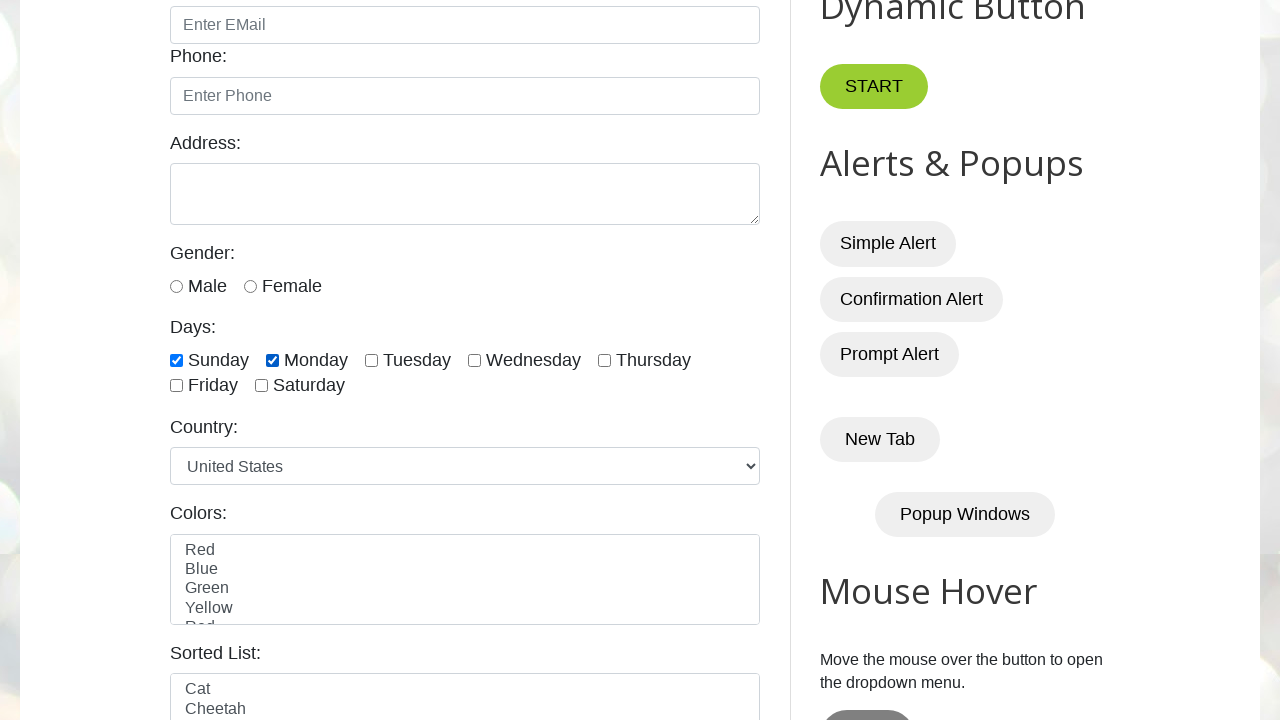